Navigates to a page, clicks a link identified by a calculated mathematical value, then fills out a registration/contact form with personal information (first name, last name, city, country) and submits it.

Starting URL: http://suninjuly.github.io/find_link_text

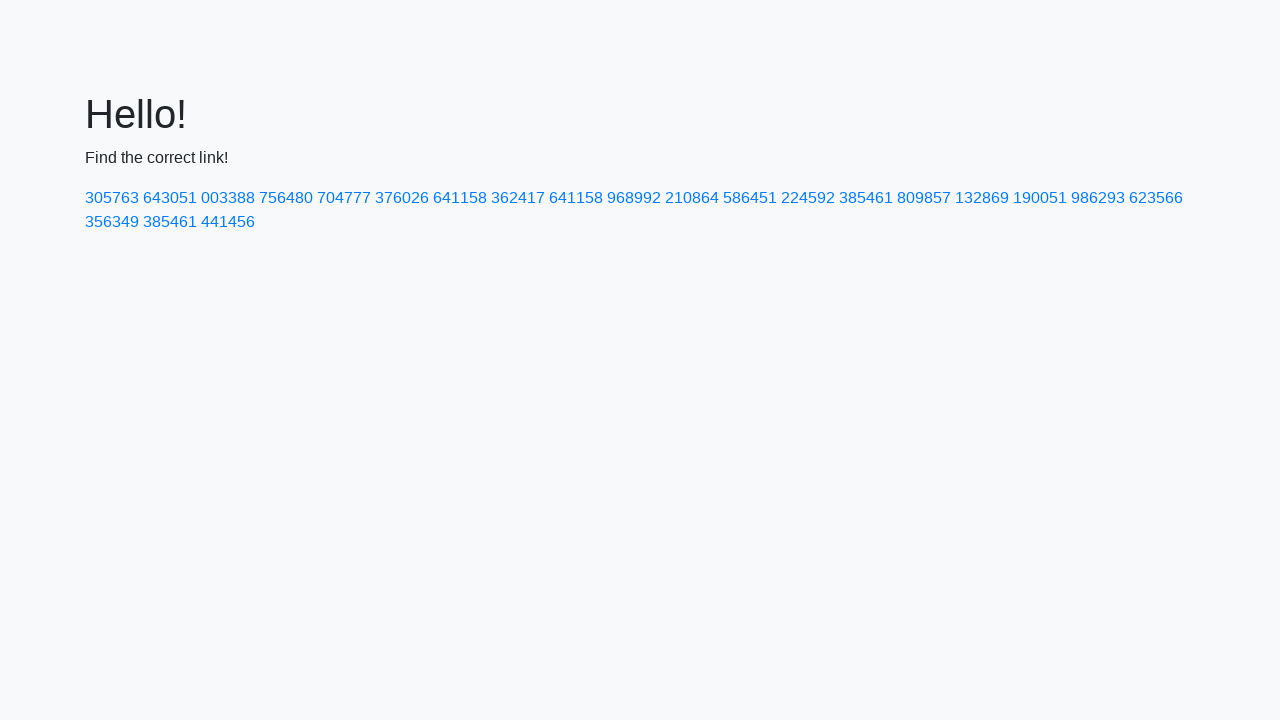

Clicked link with calculated text value '224592' at (808, 198) on a:text('224592')
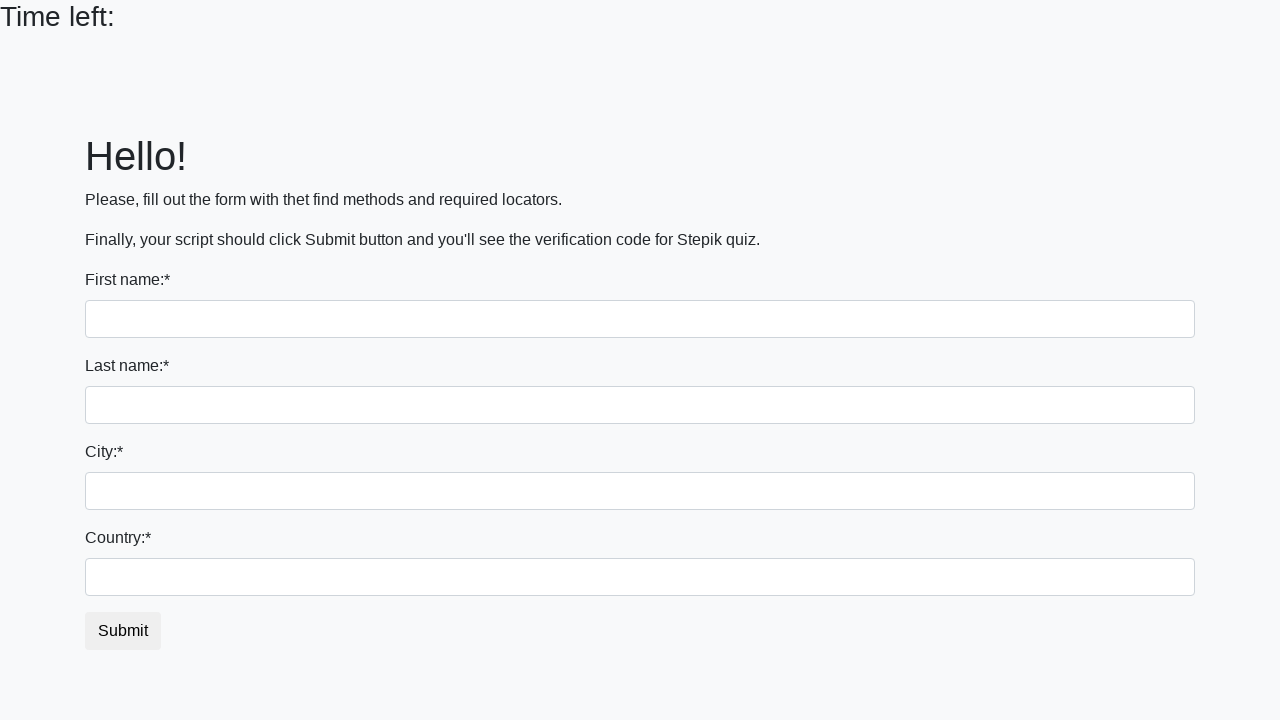

Filled first name field with 'Ivan' on input:first-of-type
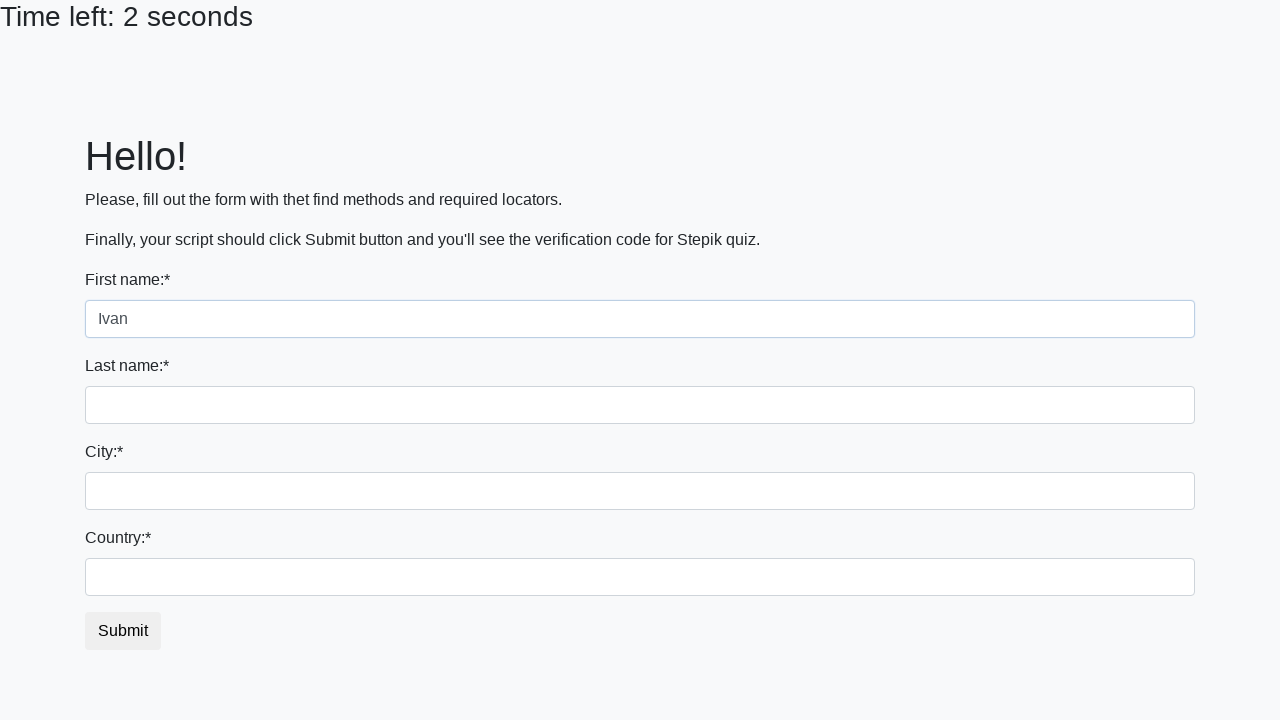

Filled last name field with 'Petrov' on input[name='last_name']
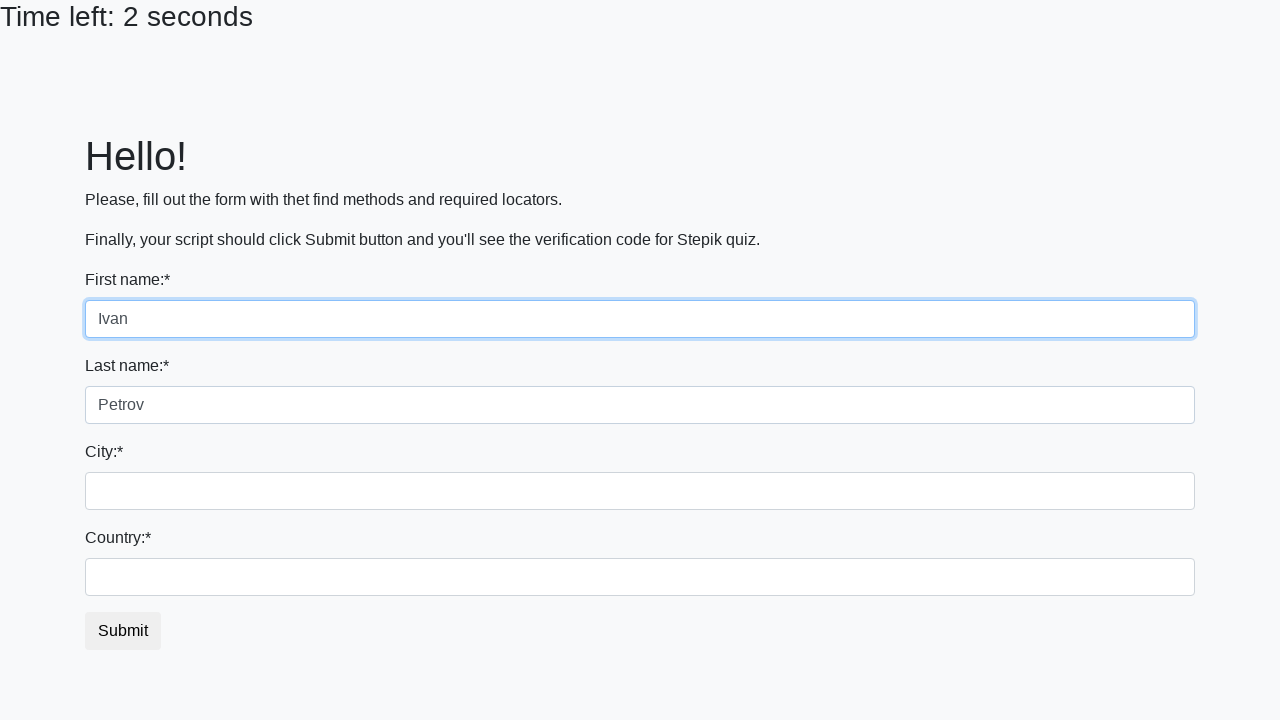

Filled city field with 'Smolensk' on .city
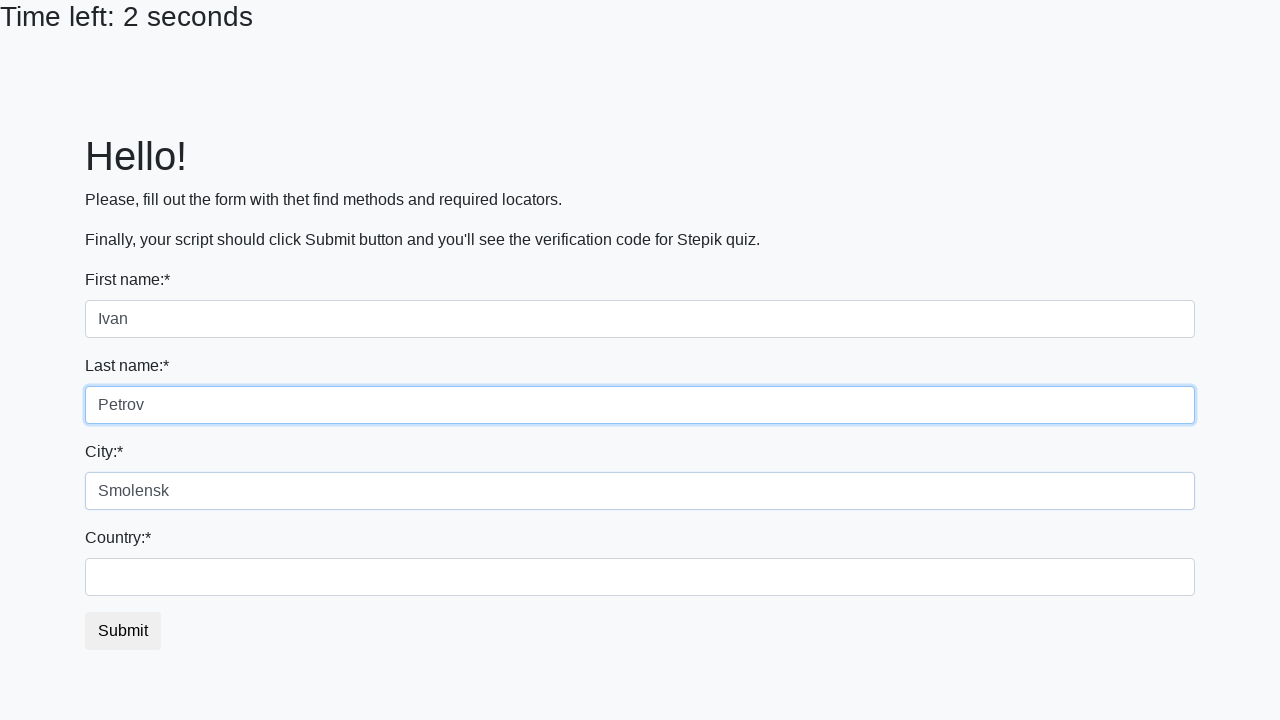

Filled country field with 'Russia' on #country
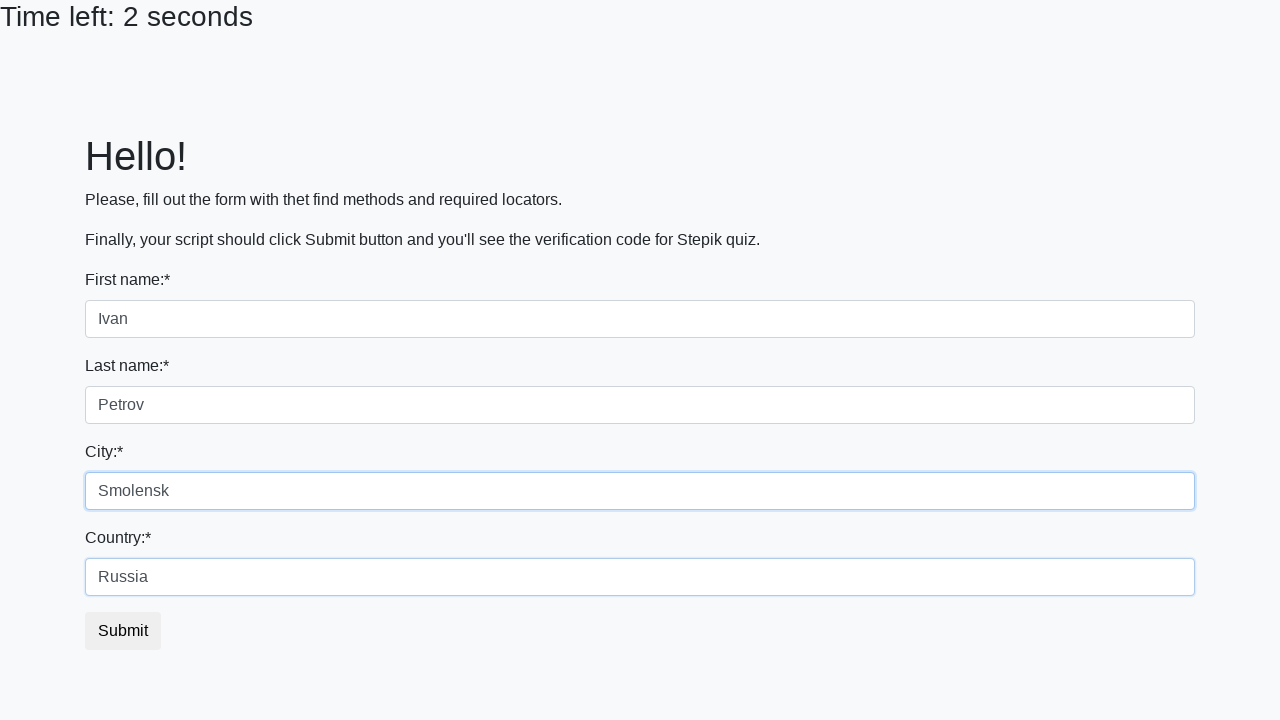

Clicked submit button to complete form submission at (123, 631) on button.btn
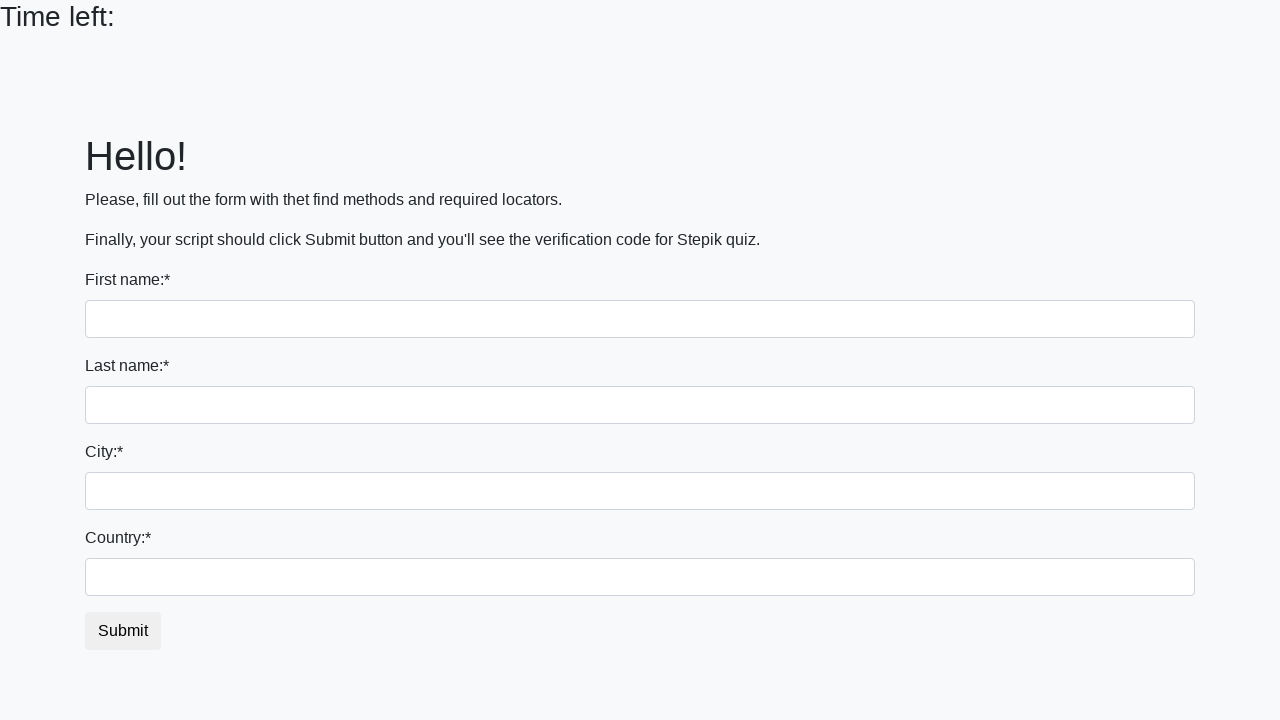

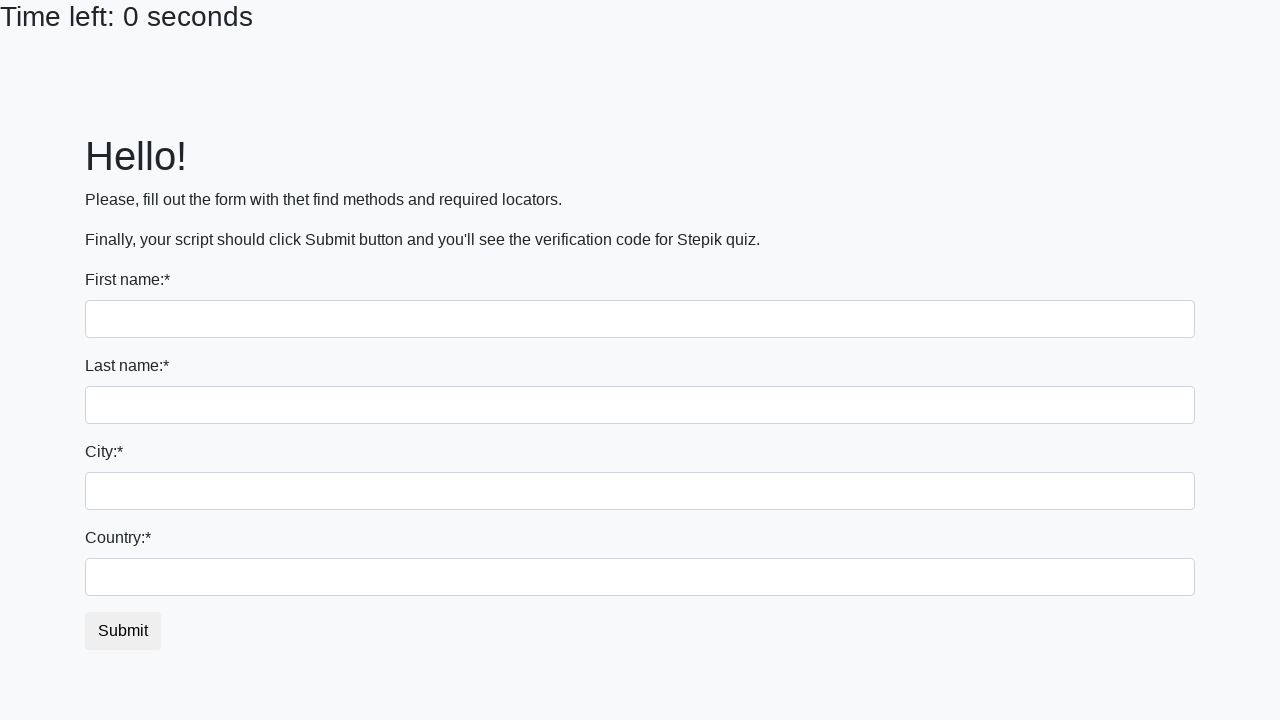